Automates searching for cultivated chickpea SNP data by selecting crop type, search parameters, entering a gene ID, and submitting the search form.

Starting URL: https://cegresources.icrisat.org/cicerseq/?page_id=3605

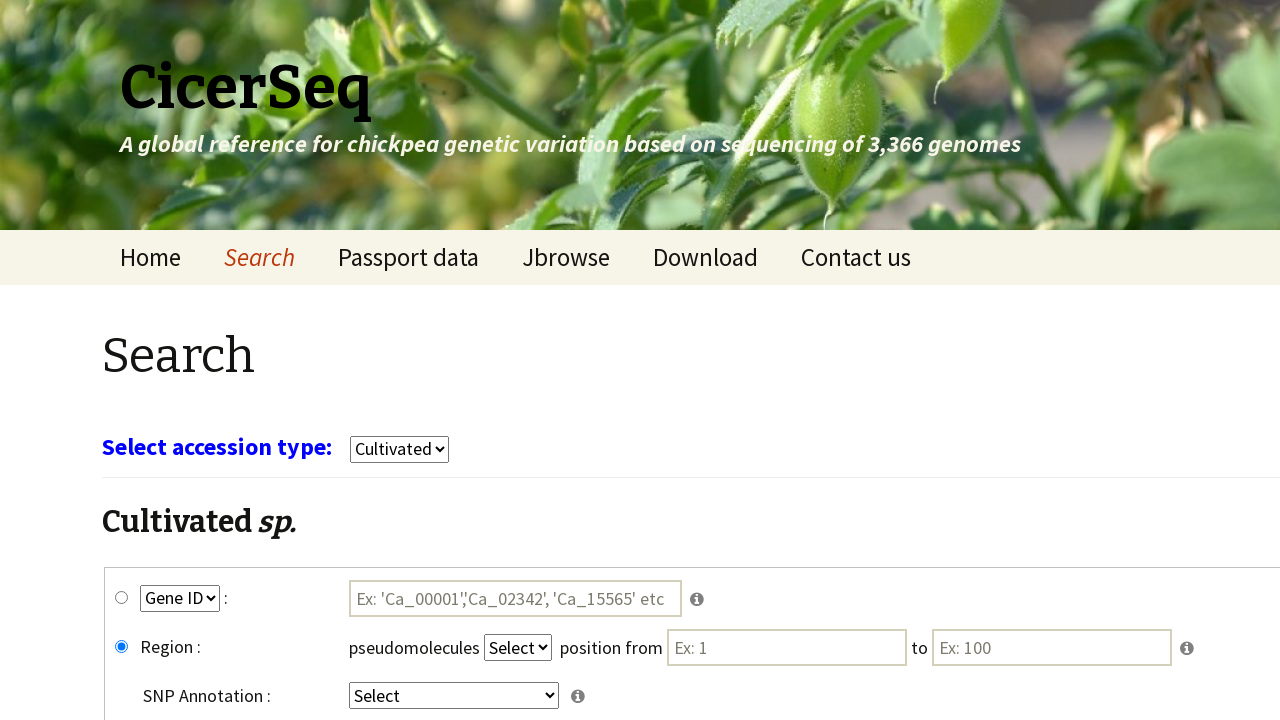

Waited for page to load with networkidle state
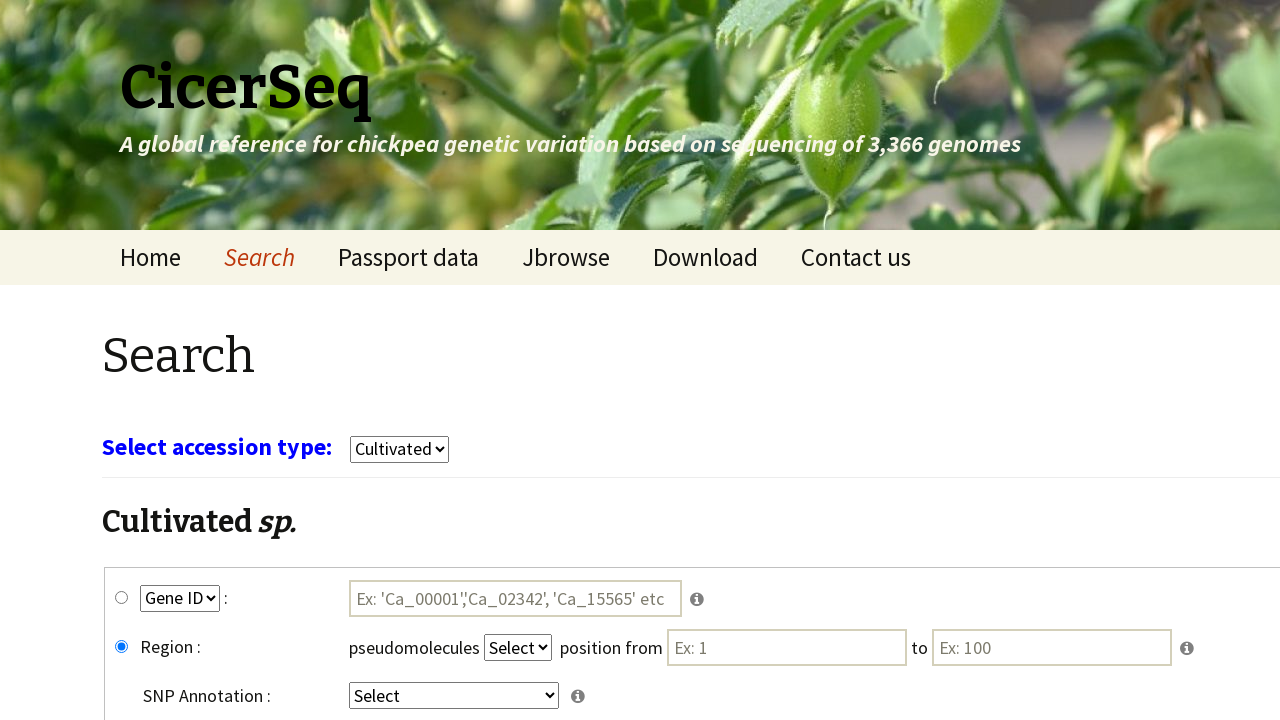

Selected 'cultivars' from crop type dropdown on select[name='select_crop']
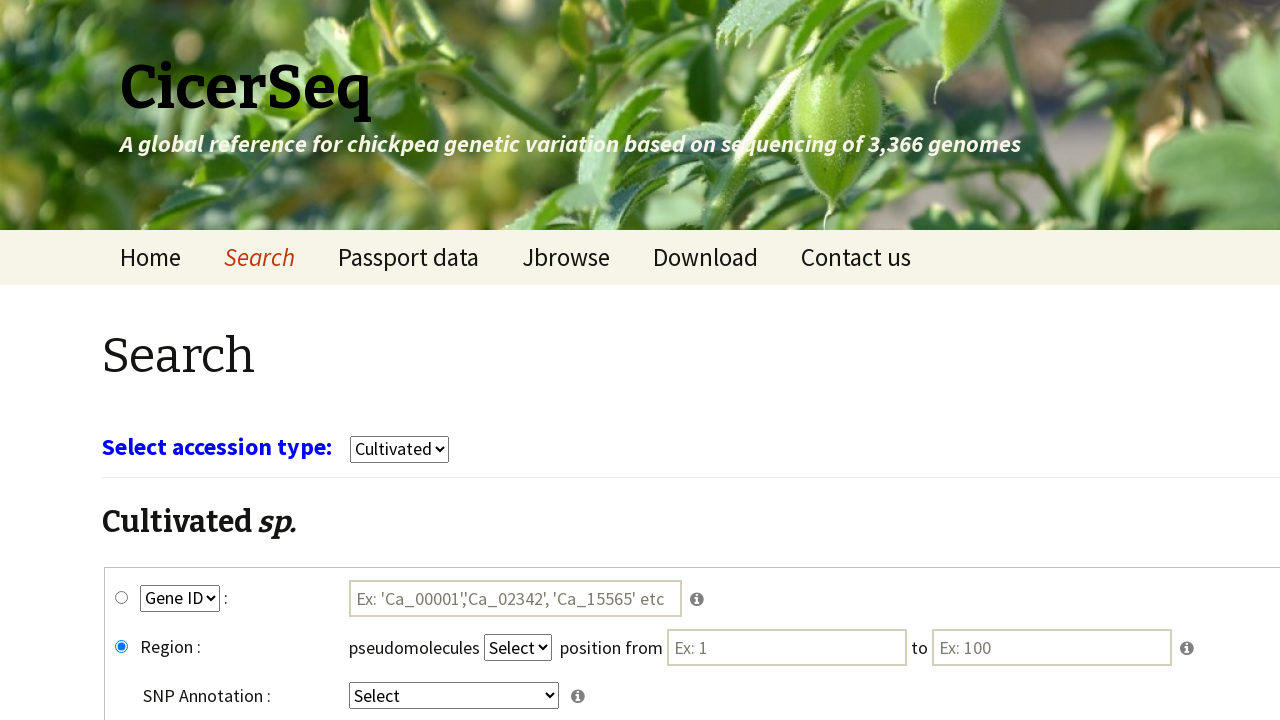

Clicked gene_snp radio button to select gene-based search at (122, 598) on #gene_snp
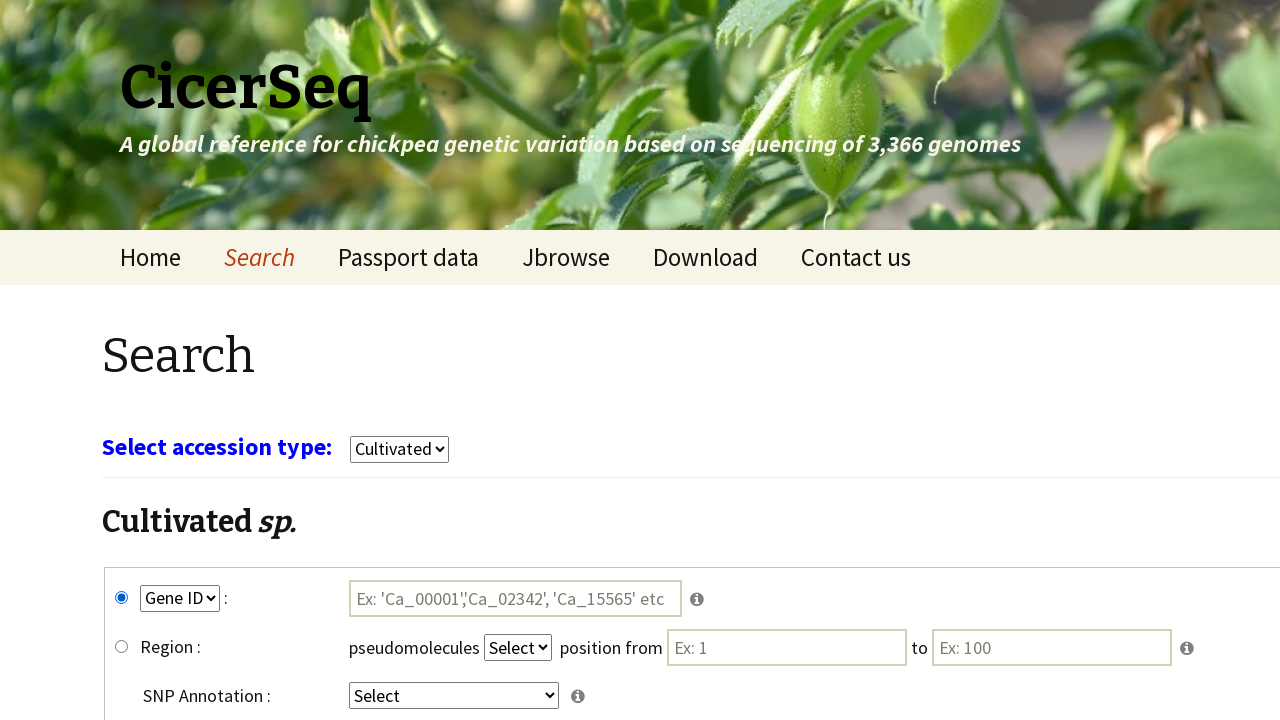

Selected 'GeneID' from primary search parameter dropdown on select[name='key1']
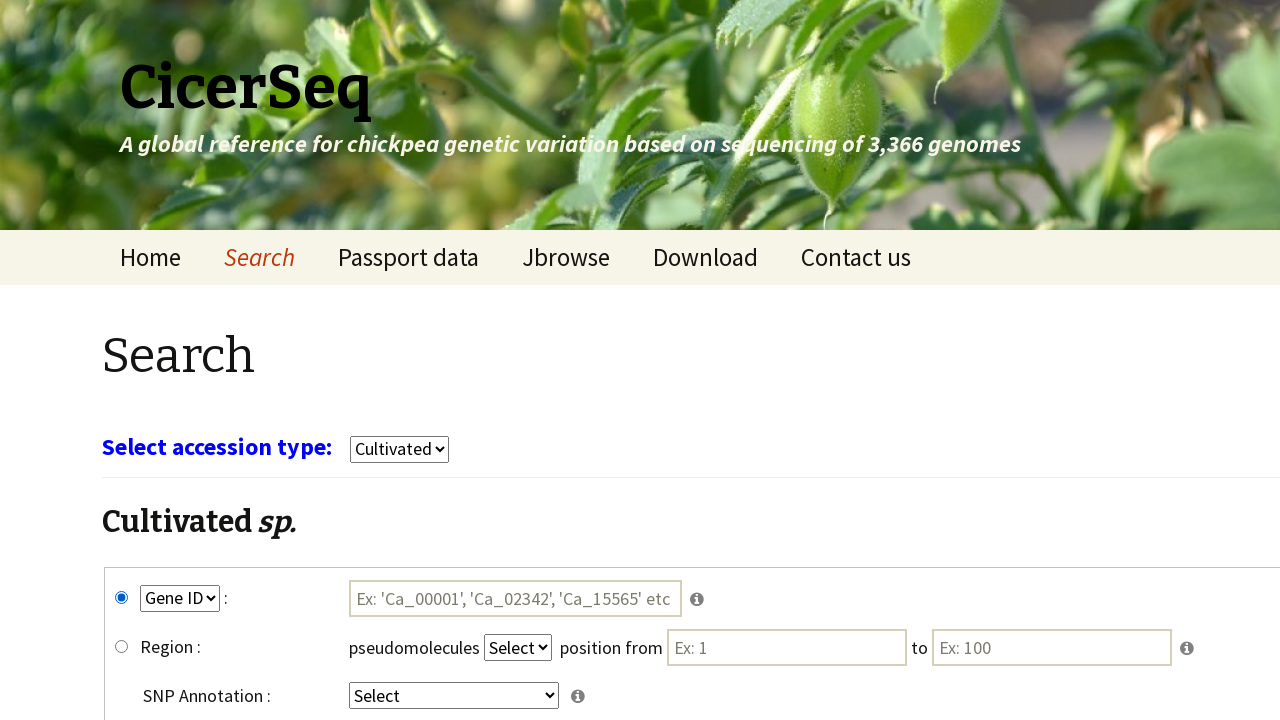

Selected 'intergenic' from secondary search parameter dropdown on select[name='key4']
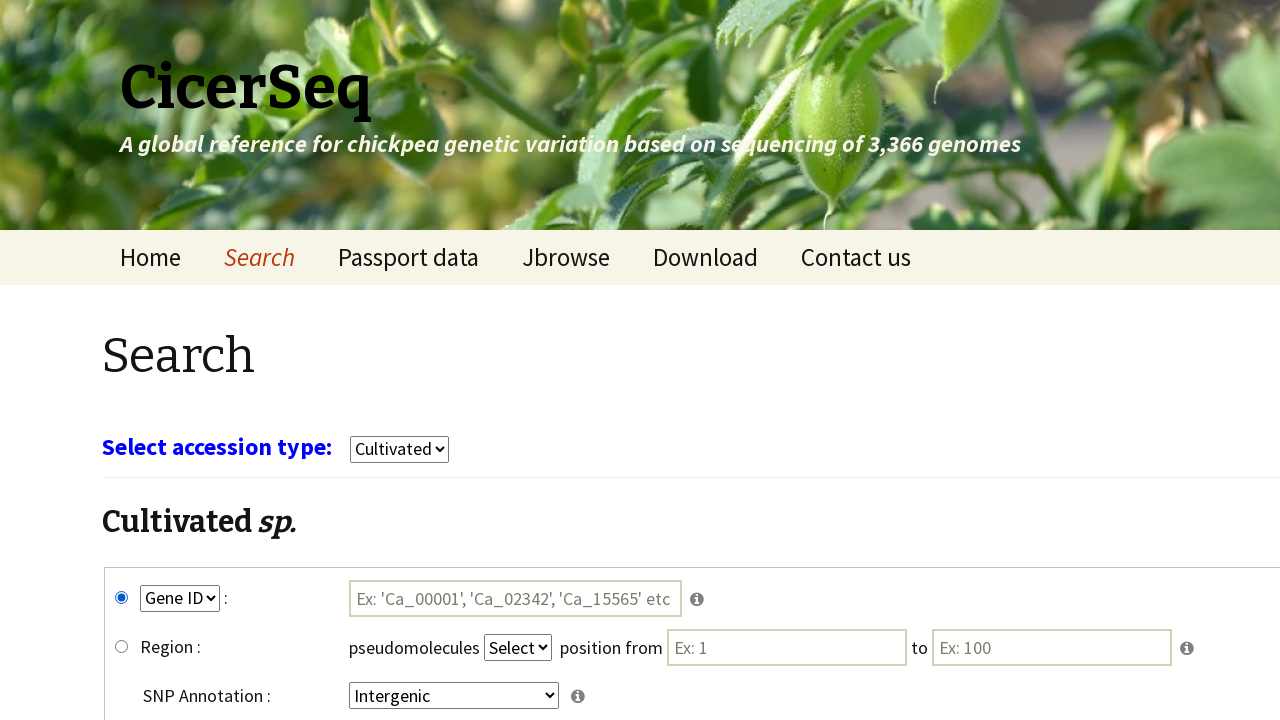

Entered gene ID 'Ca_00004' in the search field on #tmp1
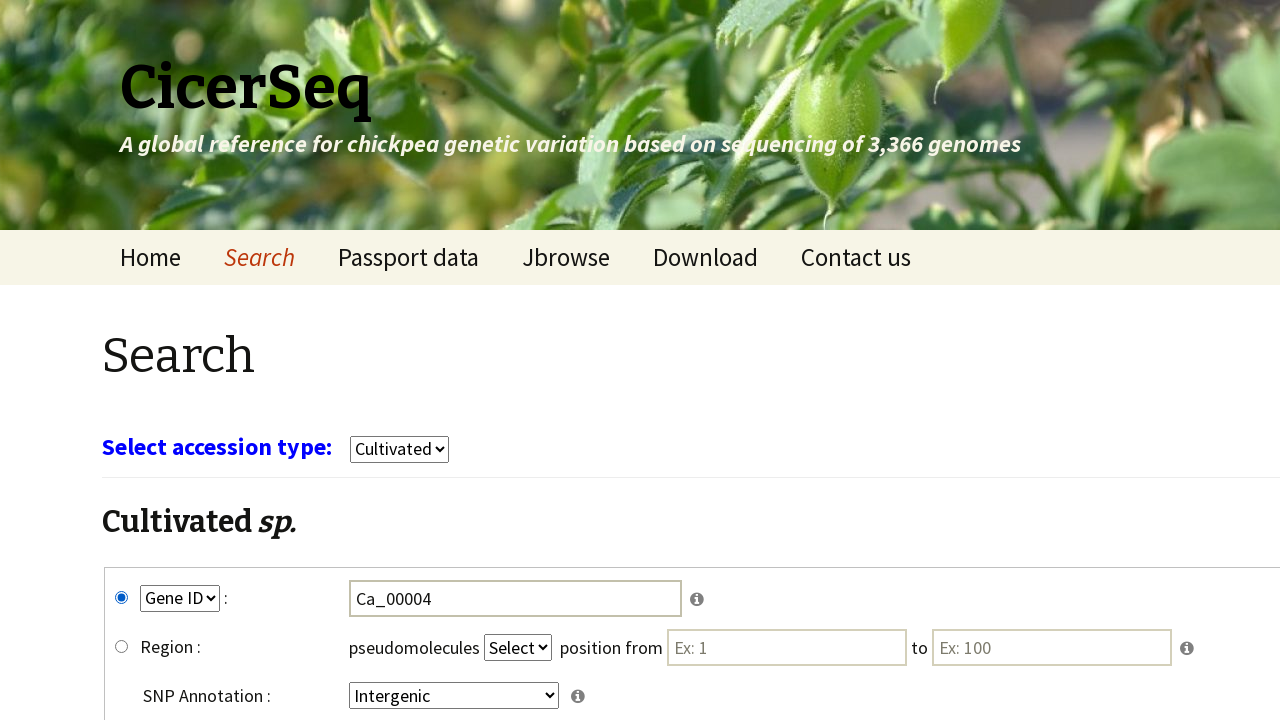

Clicked submit button to search for cultivated chickpea SNP data at (788, 573) on input[name='submit']
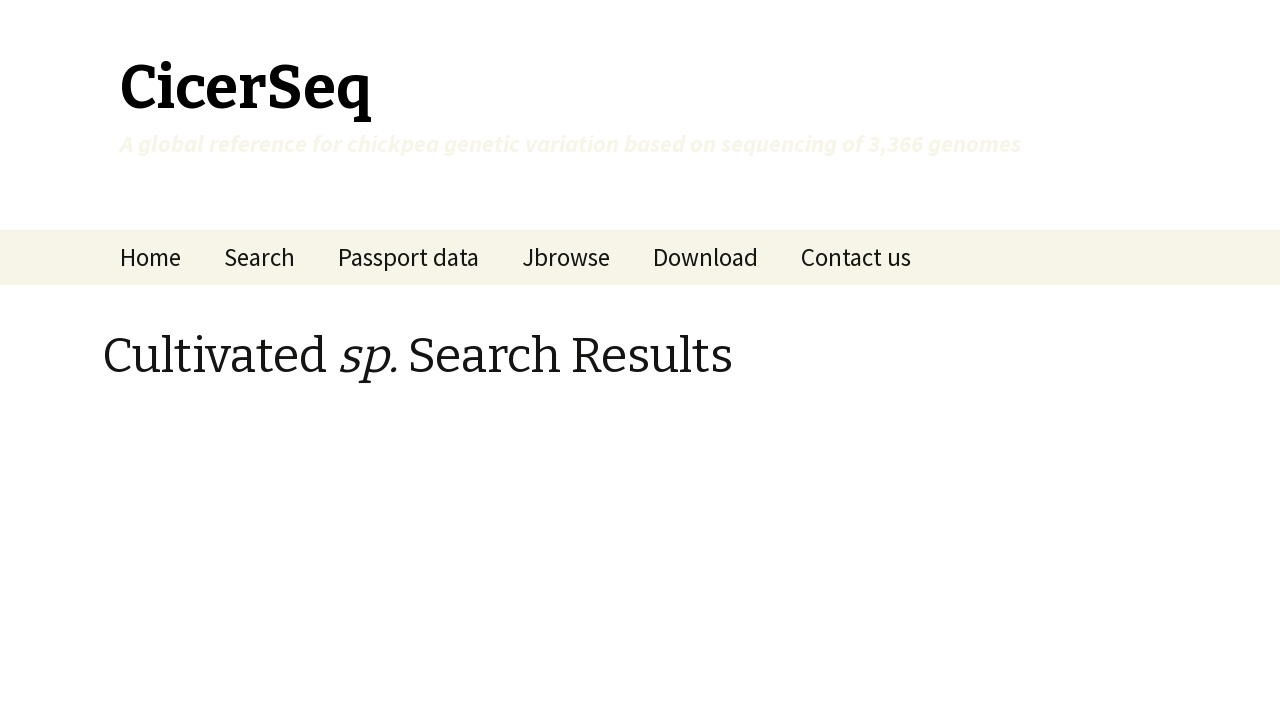

Waited for search results to load with networkidle state
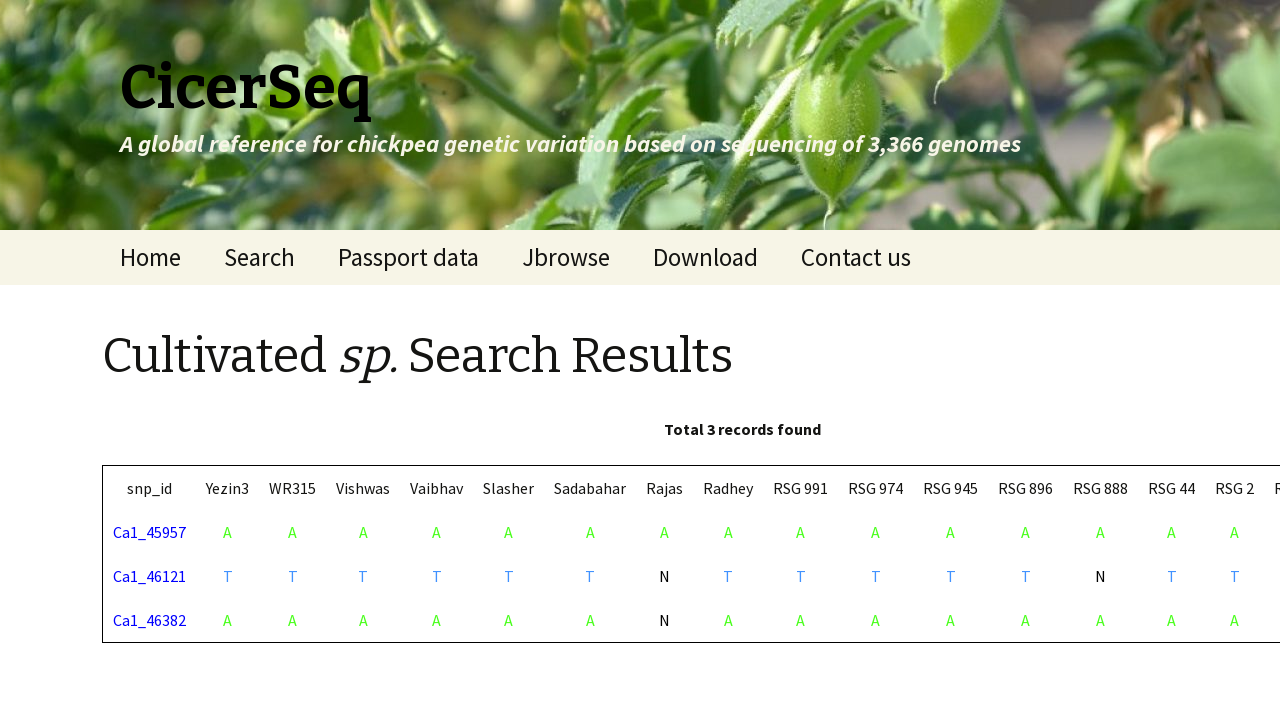

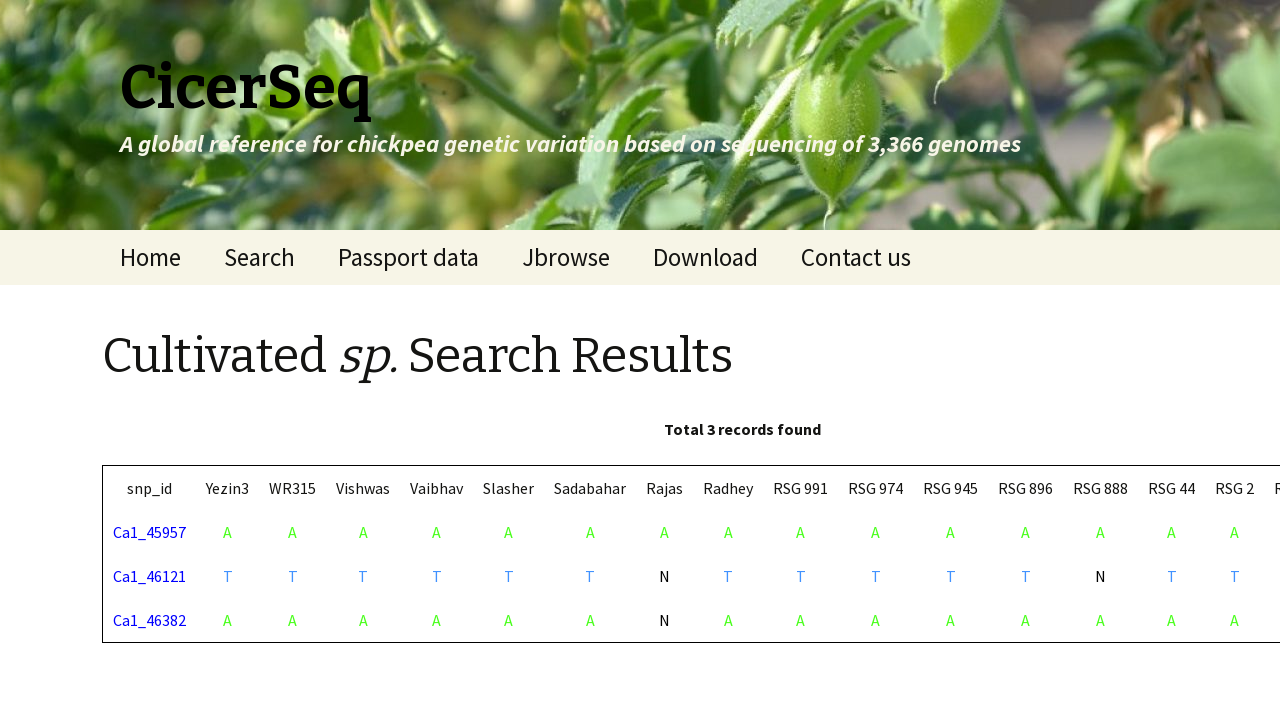